Tests radio button selection on a student registration form by selecting gender options both directly and dynamically through iteration

Starting URL: https://www.automationtestinginsider.com/2019/08/student-registration-form.html

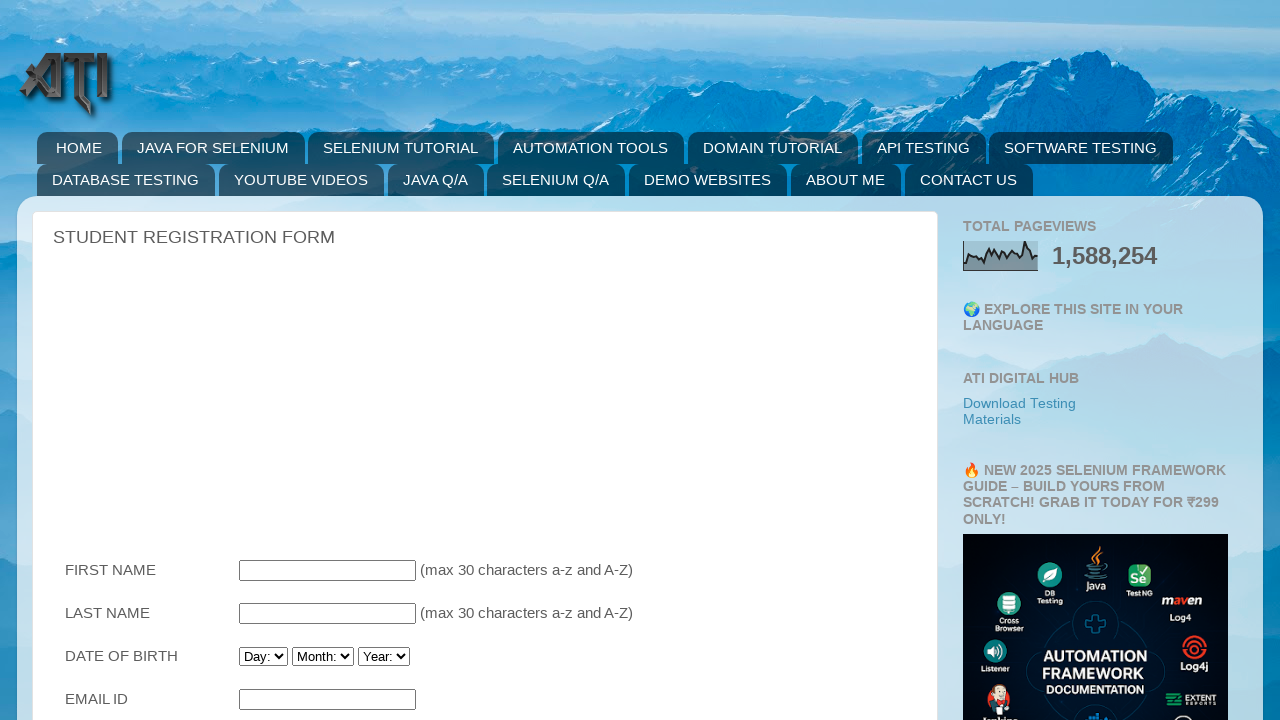

Scrolled Female radio button into view
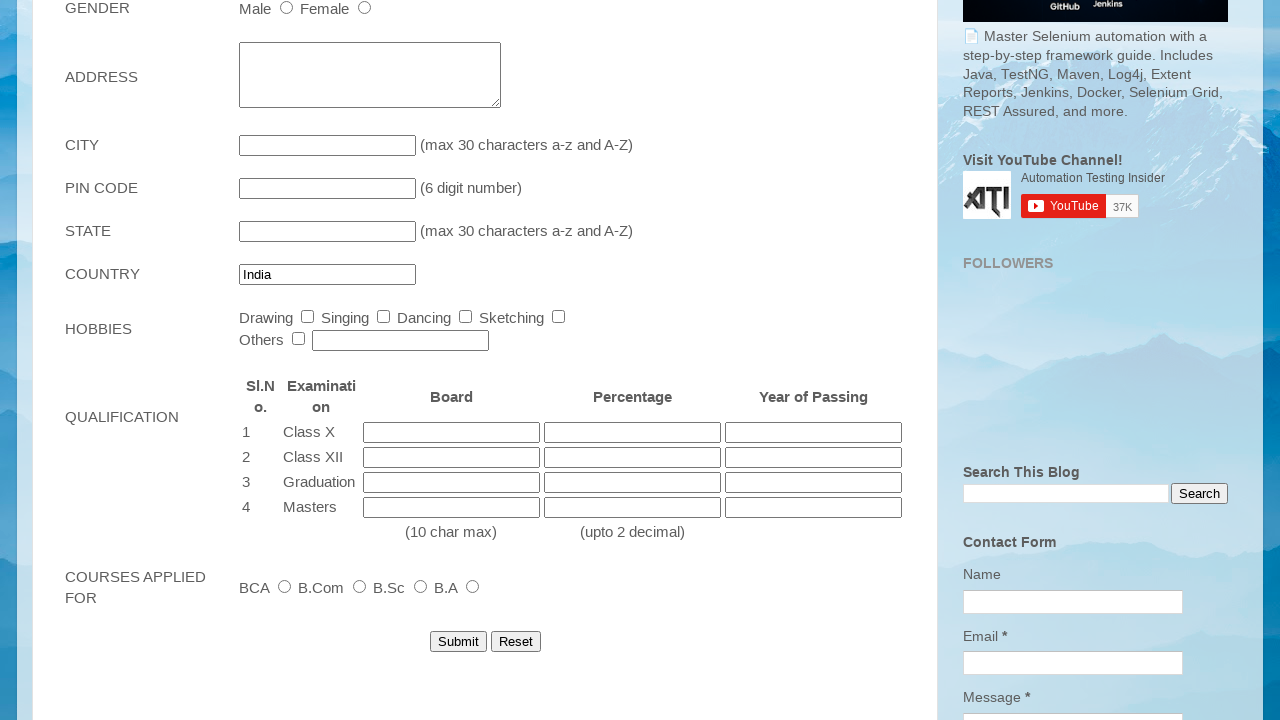

Located Female radio button element
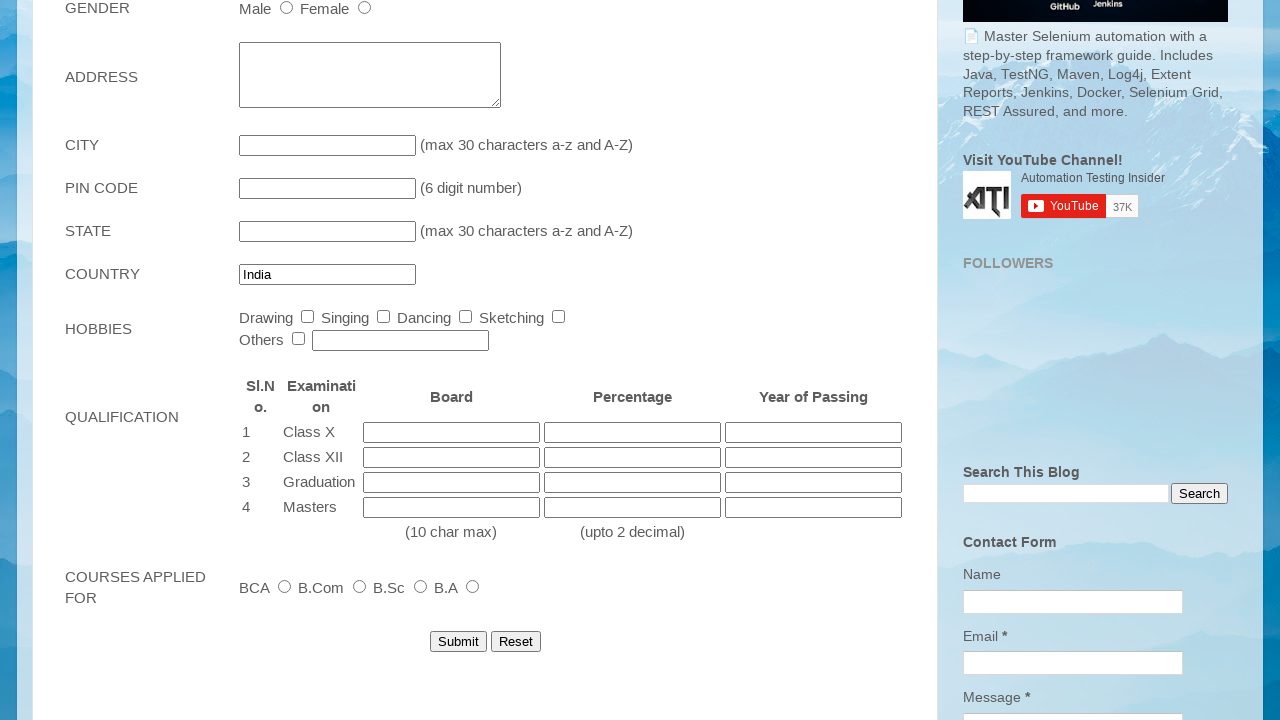

Clicked Female radio button to select it at (364, 7) on input[value='Female']
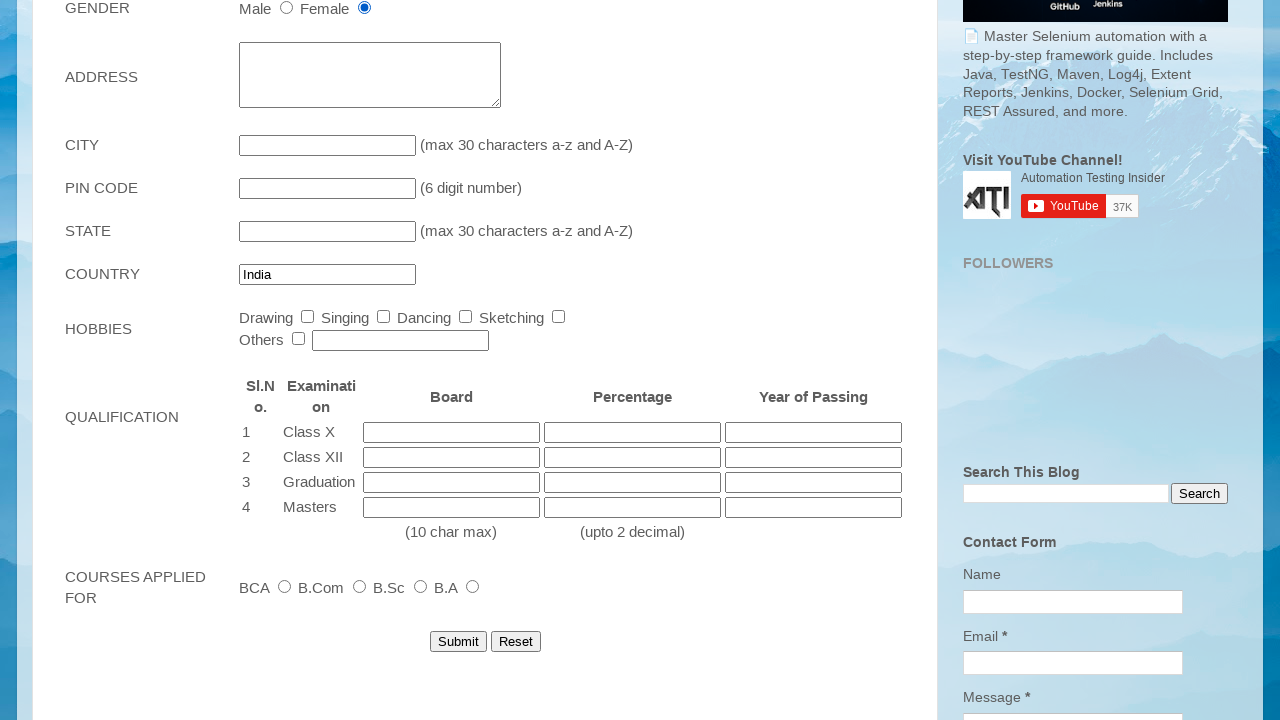

Located all Gender radio button elements
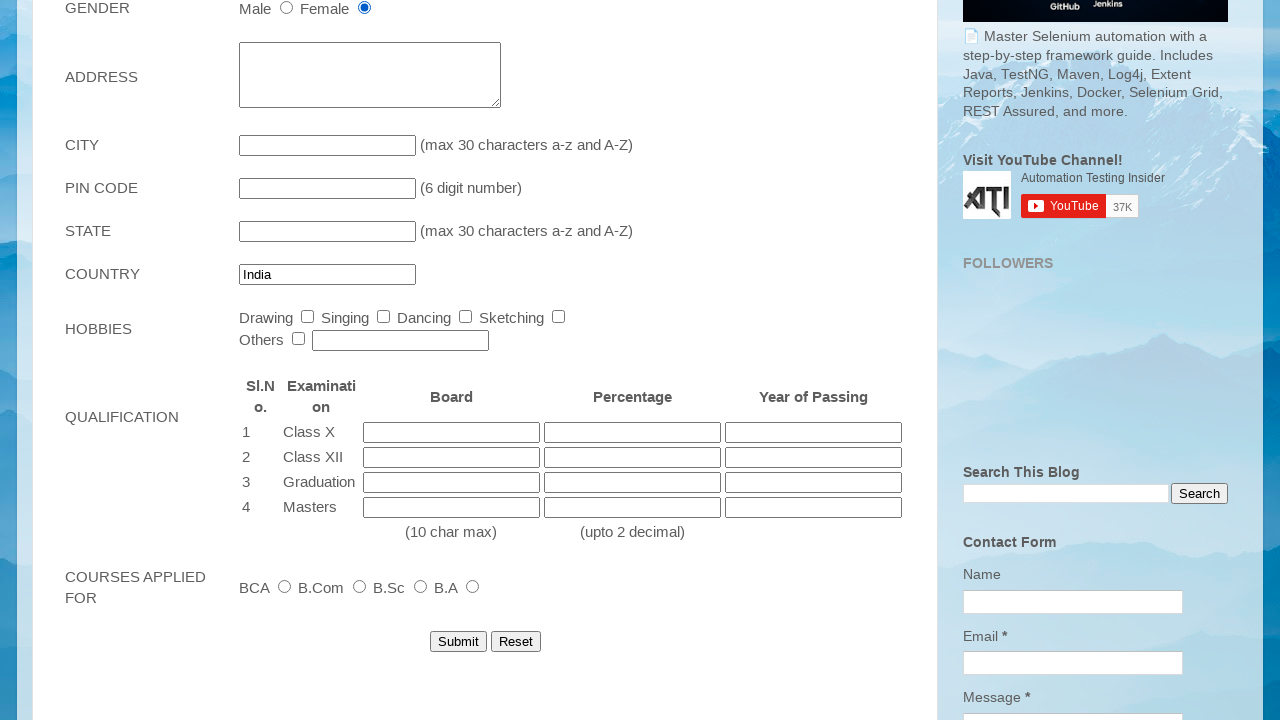

Found 2 radio buttons in Gender group
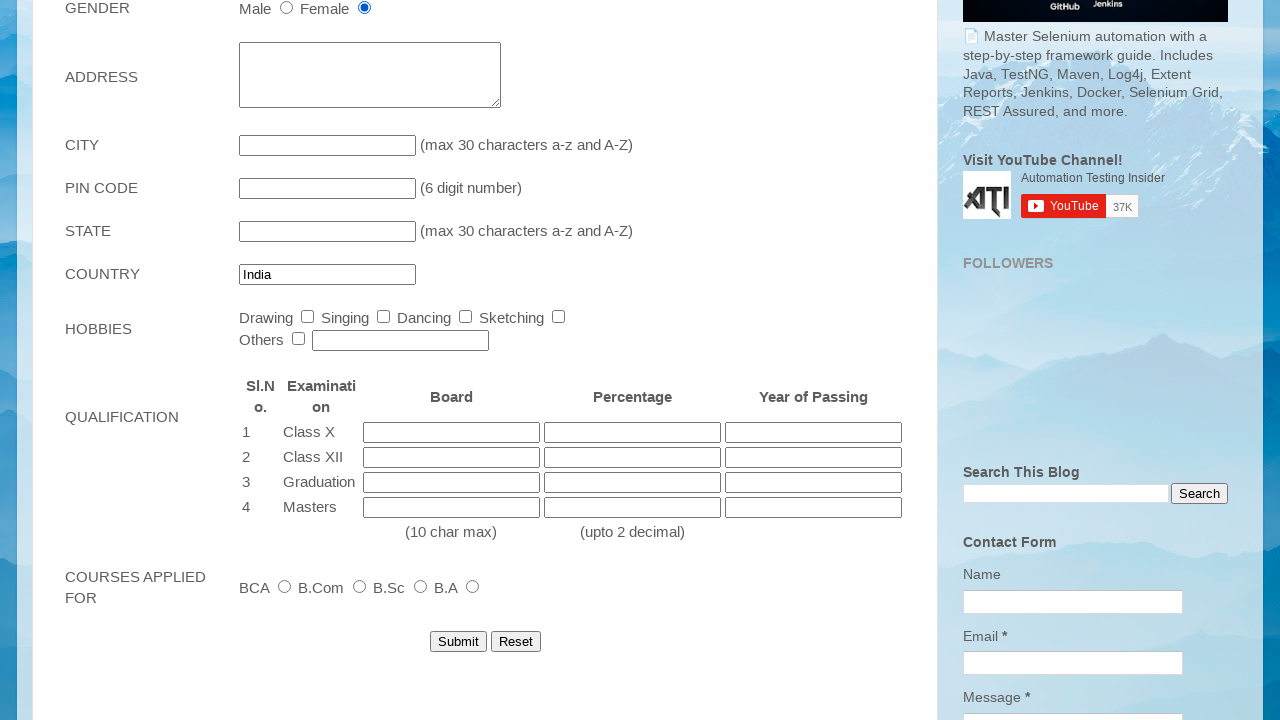

Selected radio button at index 0
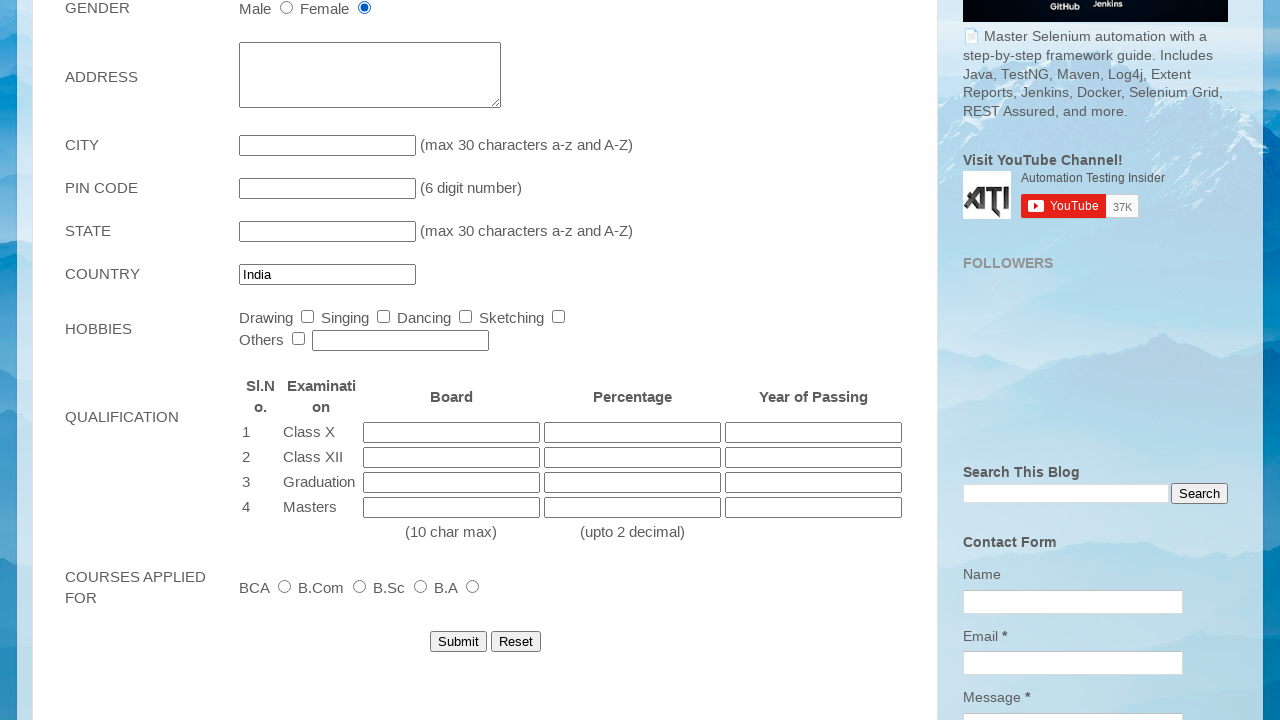

Retrieved value attribute: 'Male'
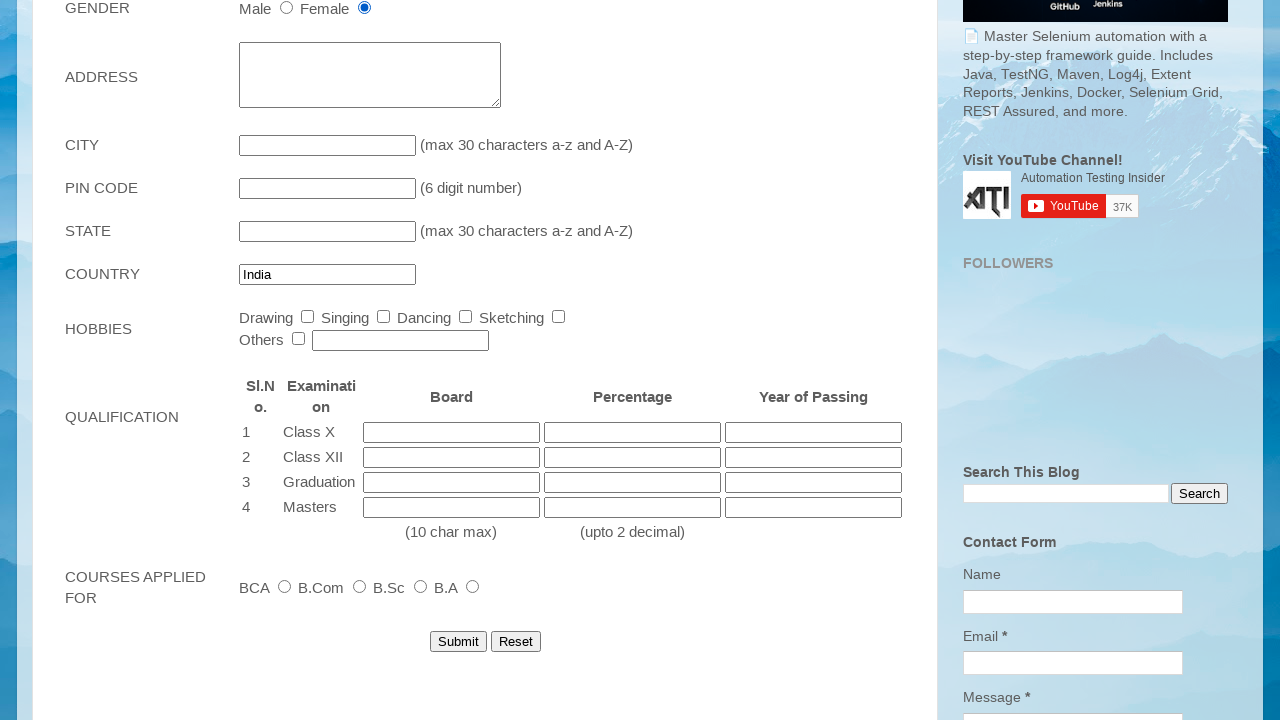

Clicked Male radio button to select it at (286, 7) on input[name='Gender'][type='radio'] >> nth=0
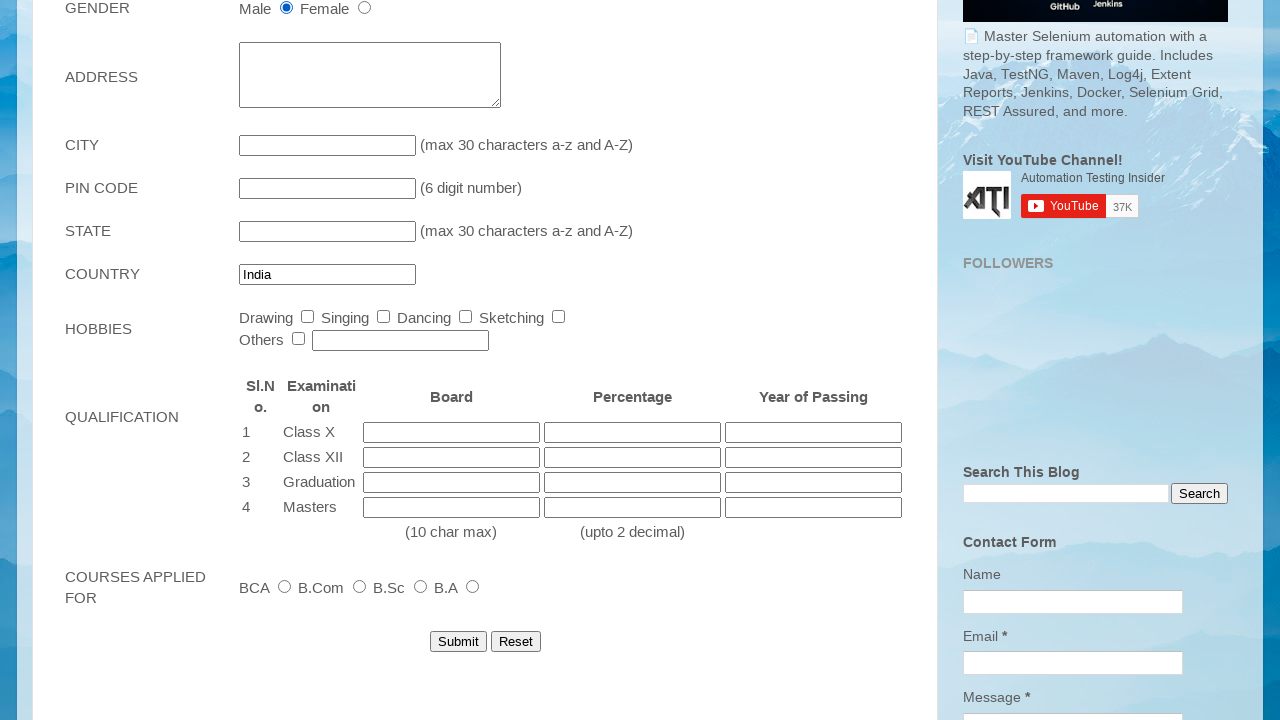

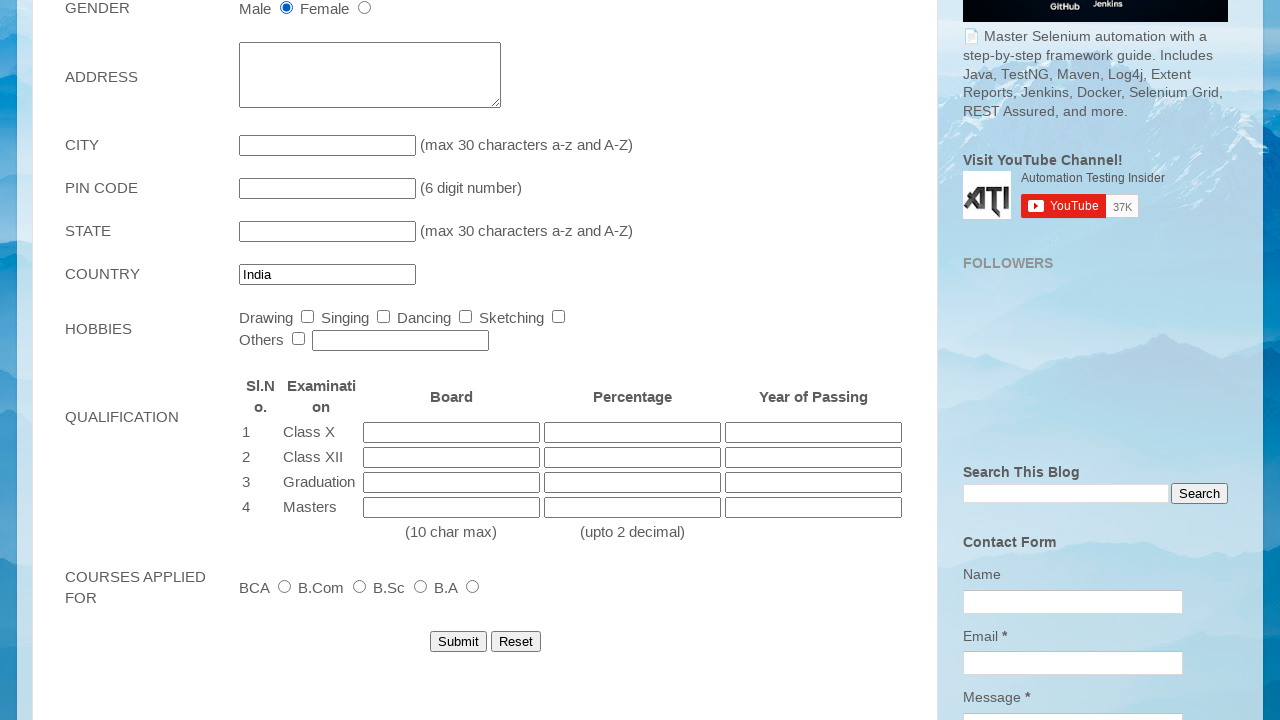